Tests registration form validation with an invalid email format, verifying that appropriate error messages are shown for invalid email addresses

Starting URL: https://alada.vn/tai-khoan/dang-ky.html

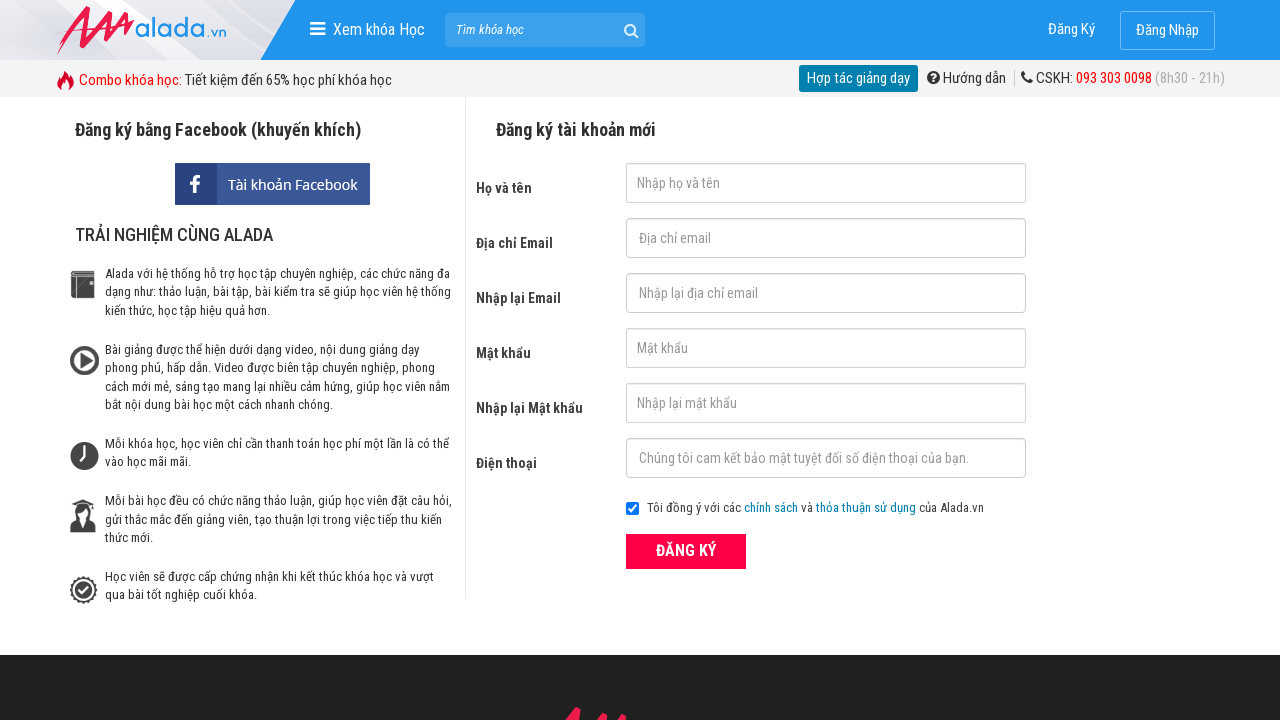

Filled name field with 'Tran Hai Long' on input[name='txtFirstname']
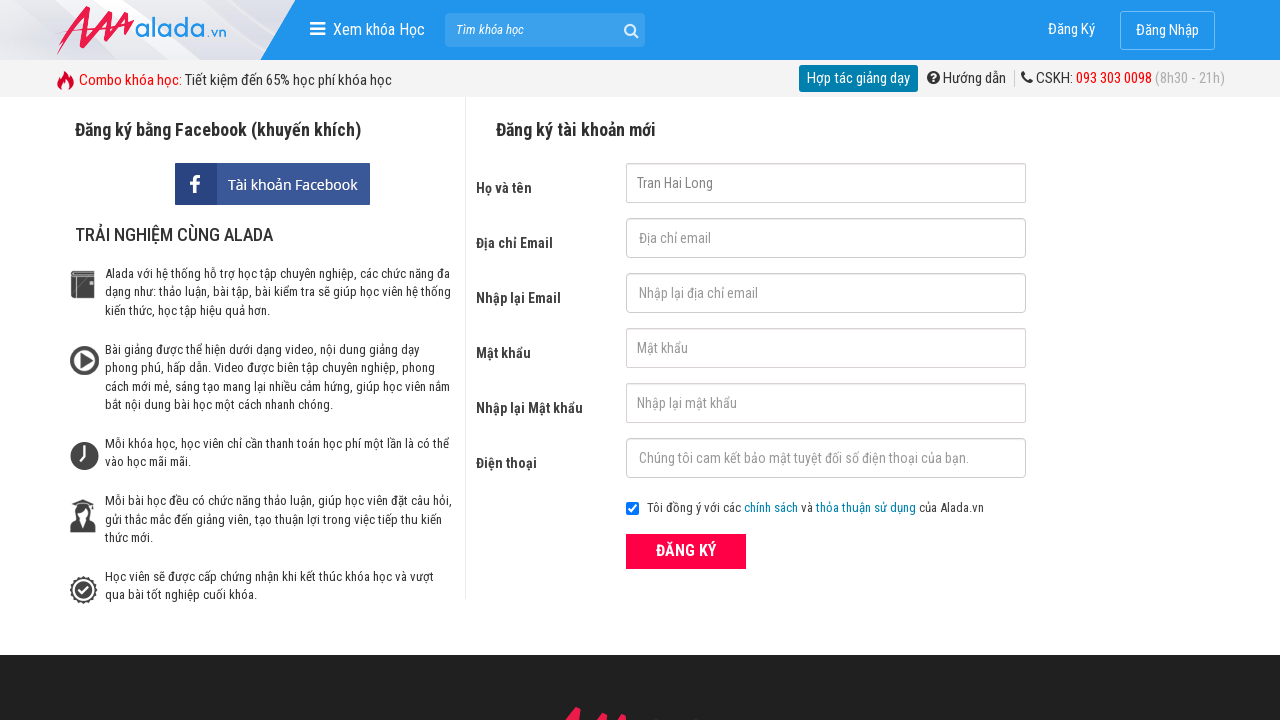

Filled email field with invalid email format '1234@1234.12@' on input[name='txtEmail']
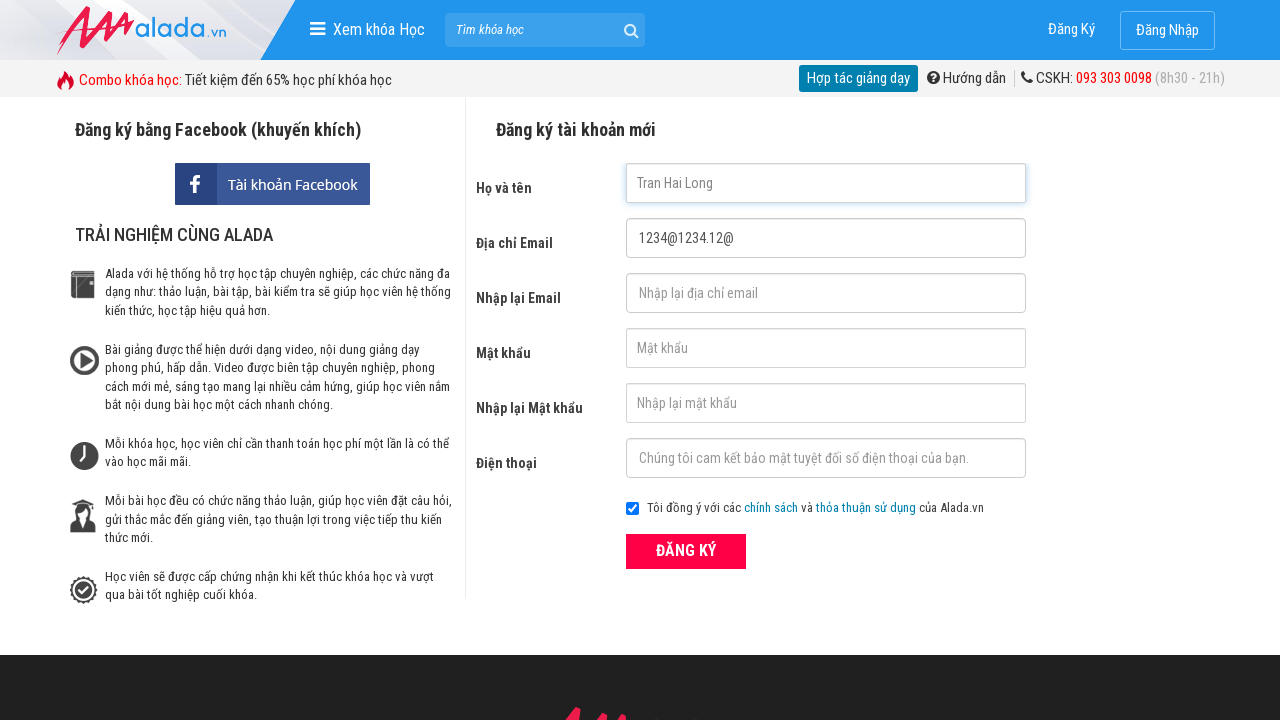

Filled confirm email field with same invalid email '1234@1234.12@' on input[name='txtCEmail']
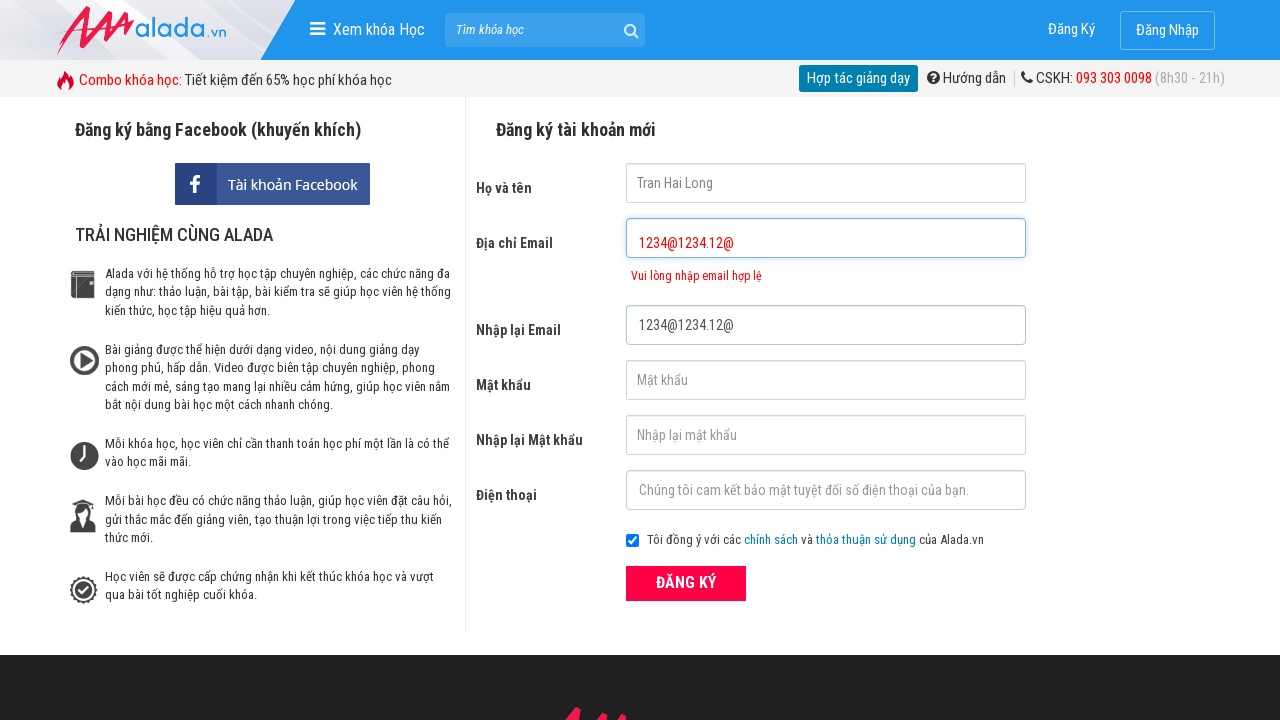

Filled password field with '123456789' on input[name='txtPassword']
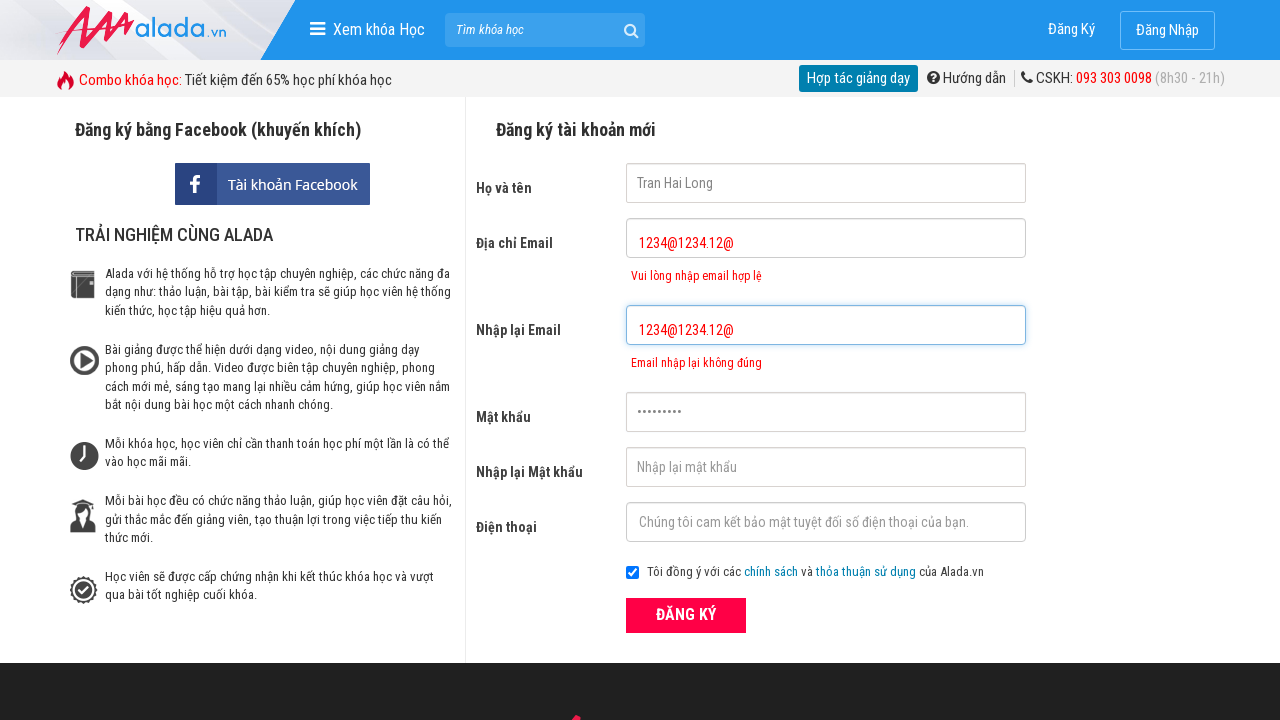

Filled confirm password field with '123456789' on input[name='txtCPassword']
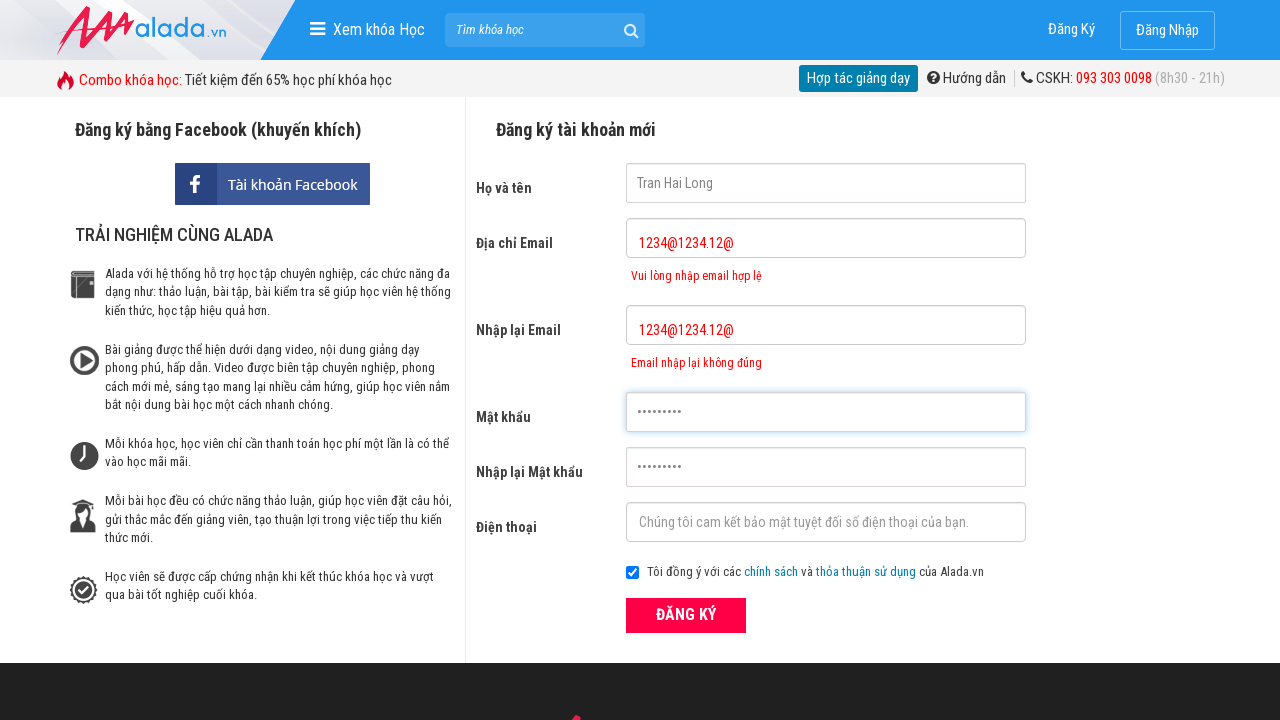

Filled phone field with '0384453261' on input[name='txtPhone']
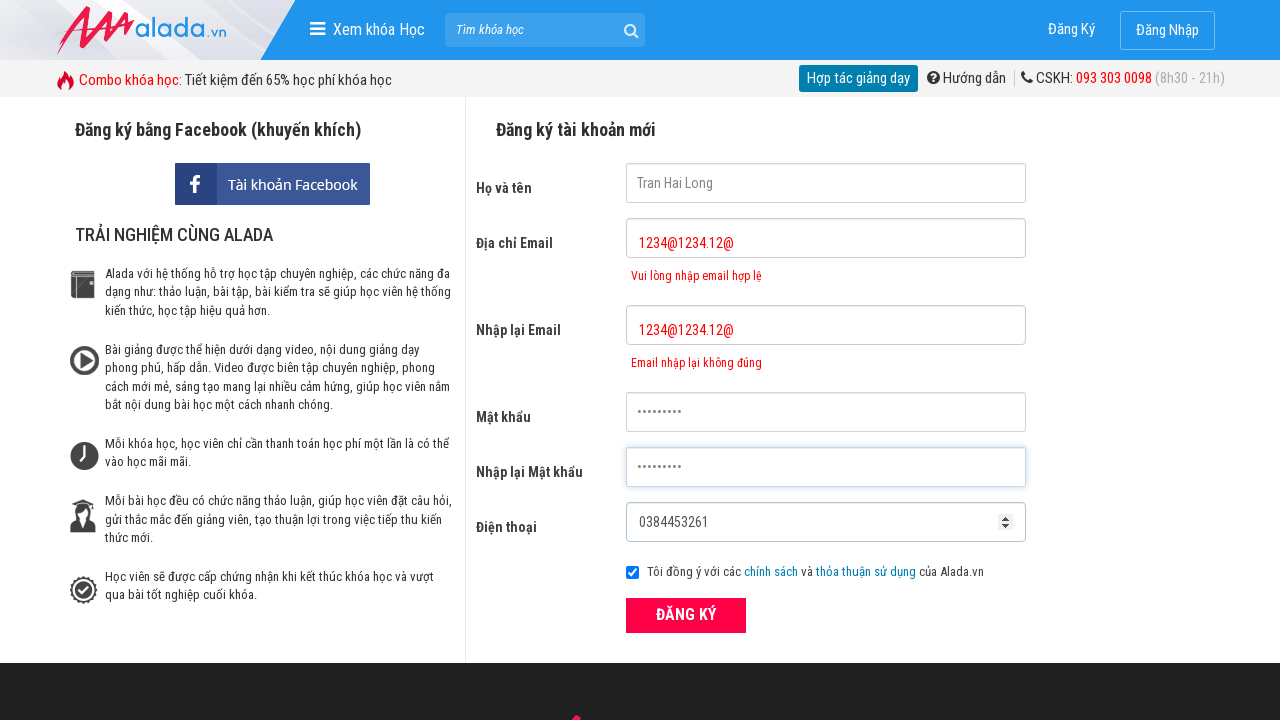

Clicked register button at (686, 615) on xpath=//button[@class='btn_pink_sm fs16']
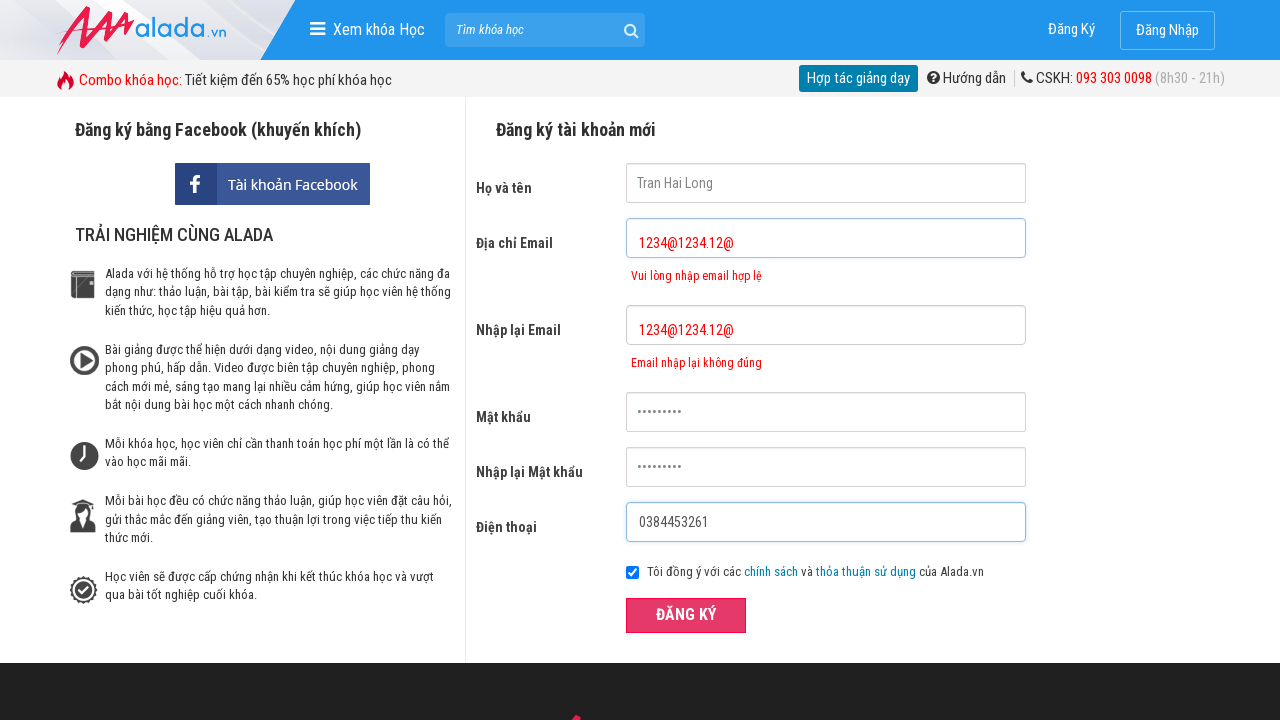

Email error message appeared on the form
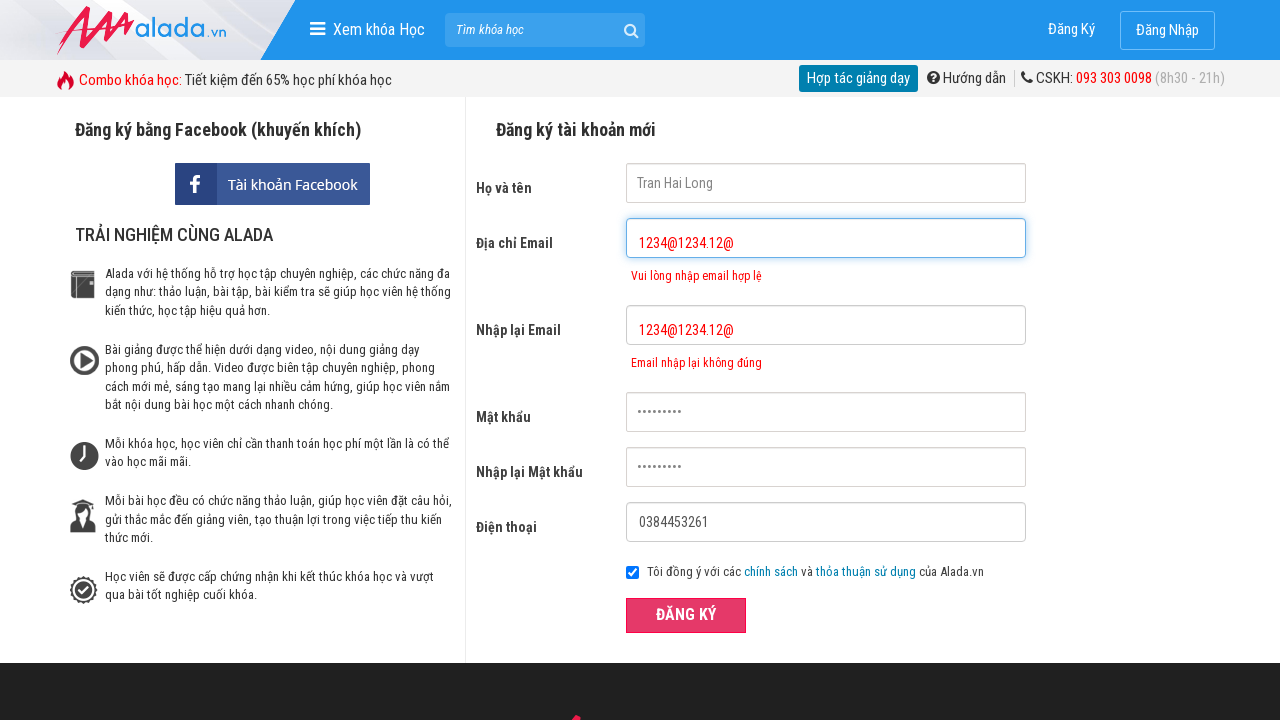

Verified email error message: 'Vui lòng nhập email hợp lệ'
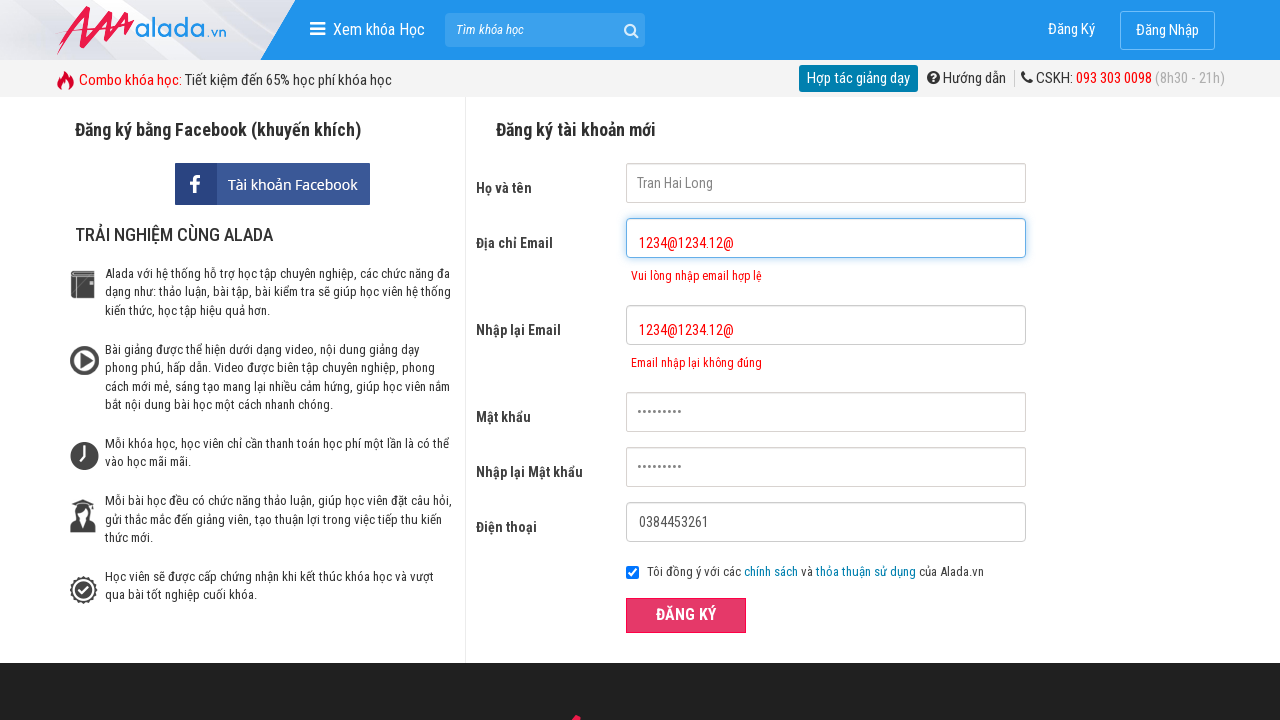

Verified confirm email error message: 'Email nhập lại không đúng'
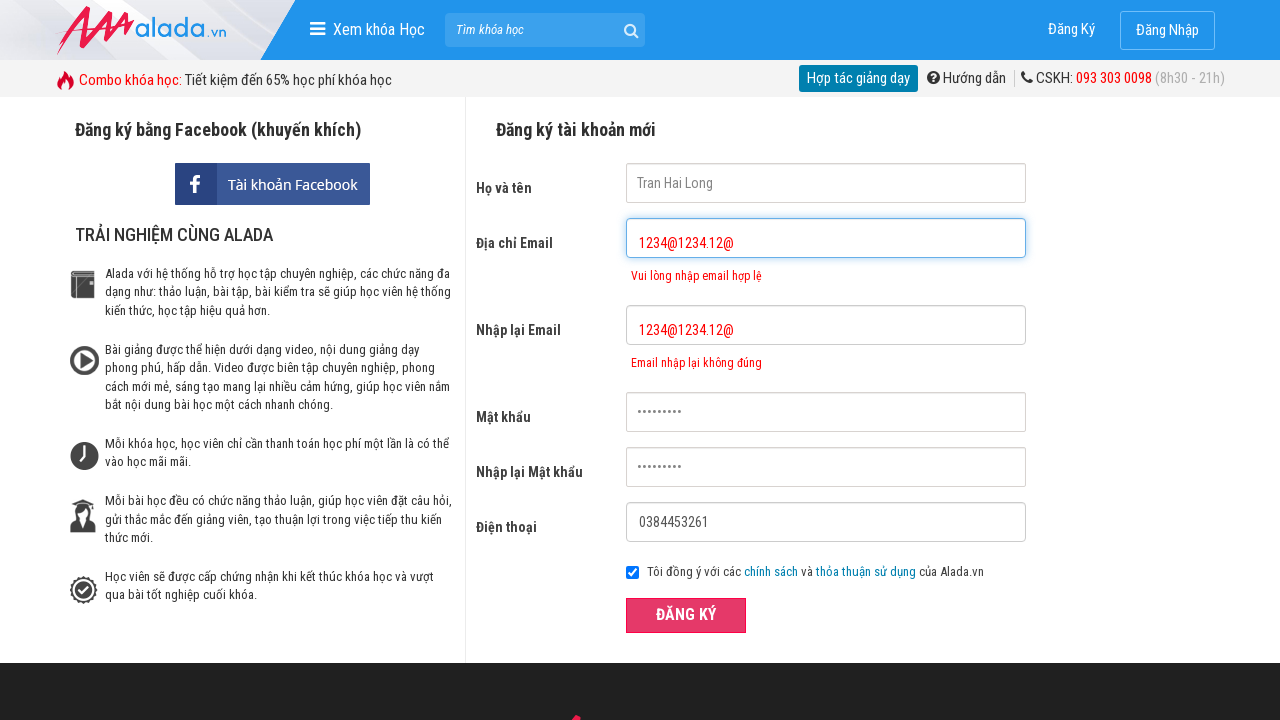

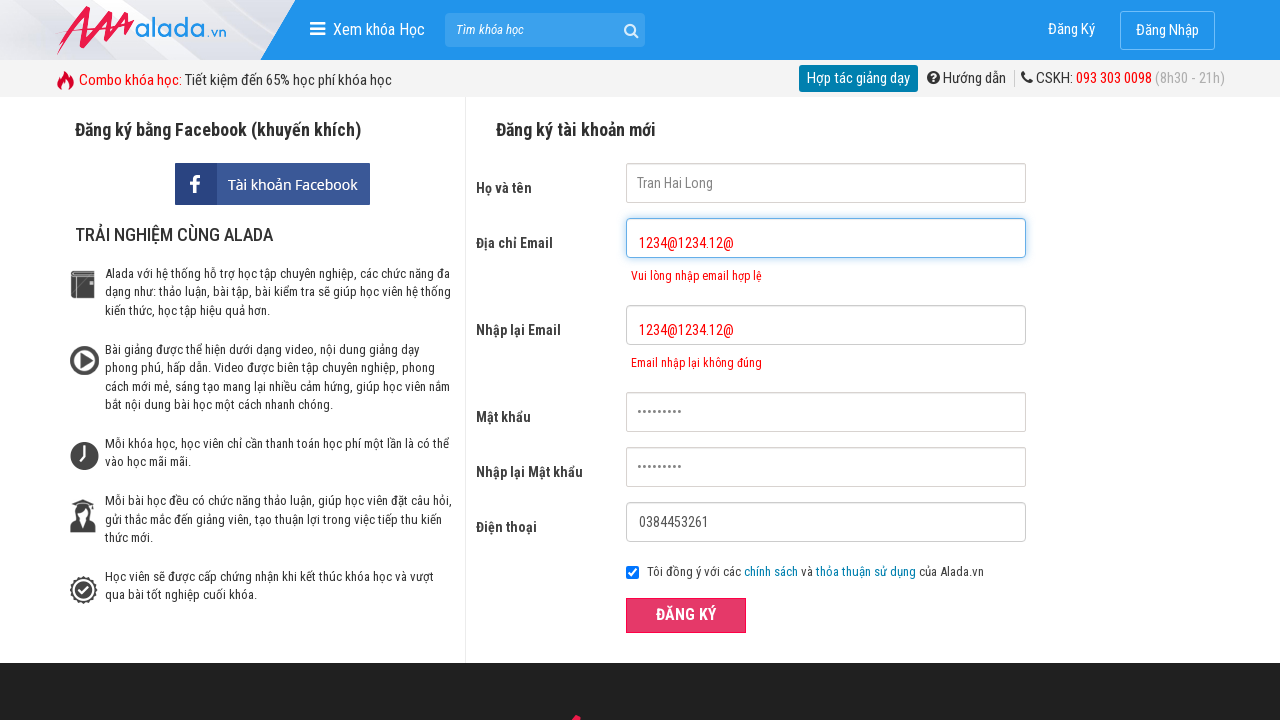